Tests jQuery UI selectable functionality by selecting multiple items using Ctrl+click to select items 1, 3, and 5 from a list

Starting URL: https://jqueryui.com/selectable

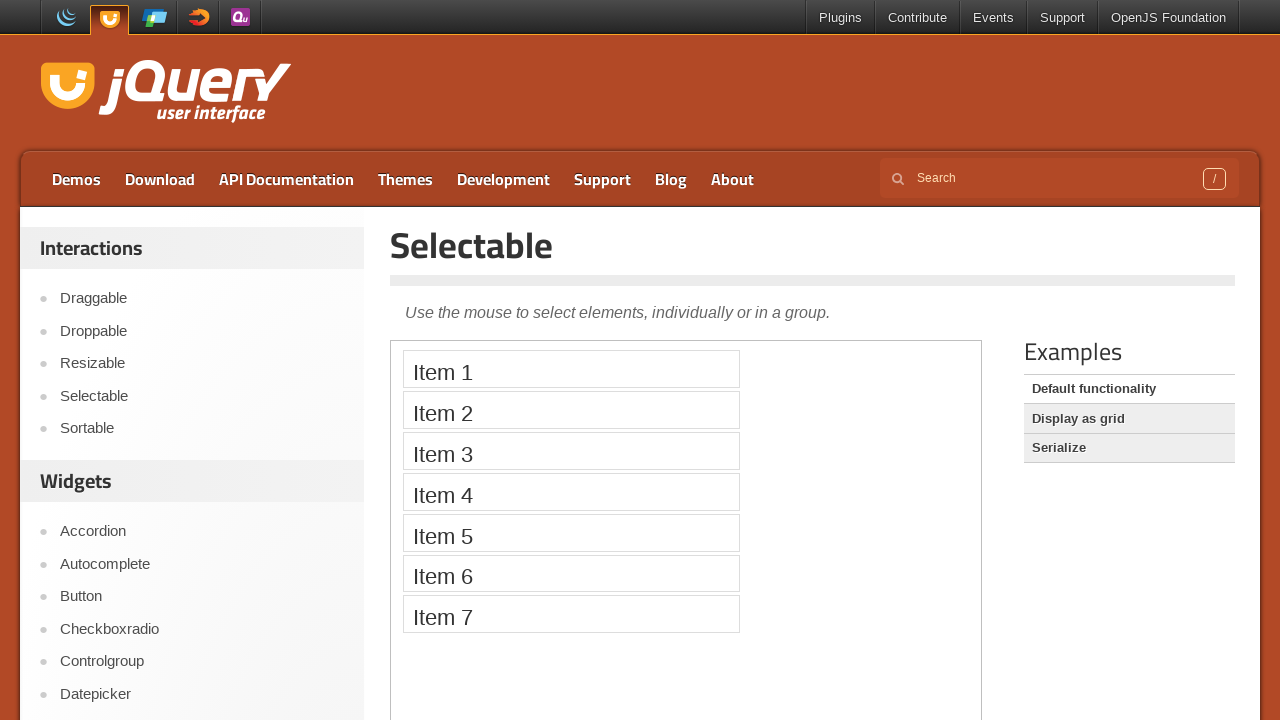

Located iframe containing selectable demo
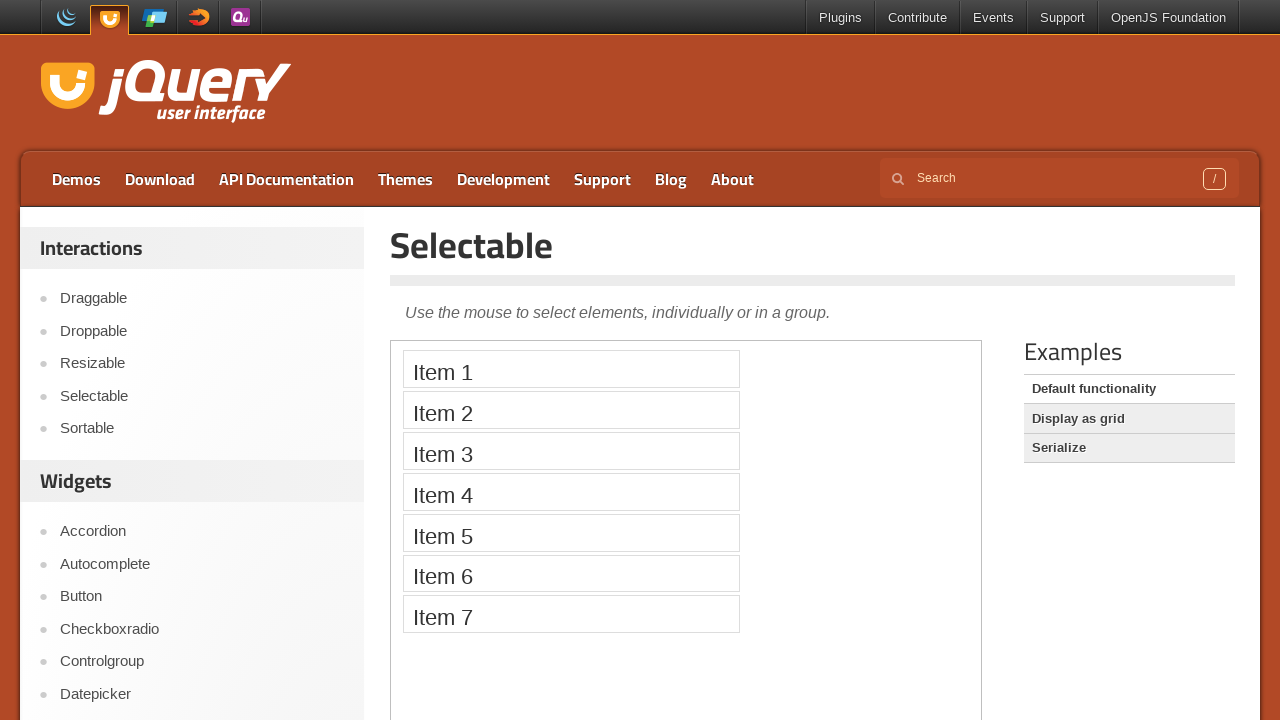

Ctrl+clicked item 1 in selectable list at (571, 369) on iframe >> nth=0 >> internal:control=enter-frame >> xpath=//ol[@id='selectable']/
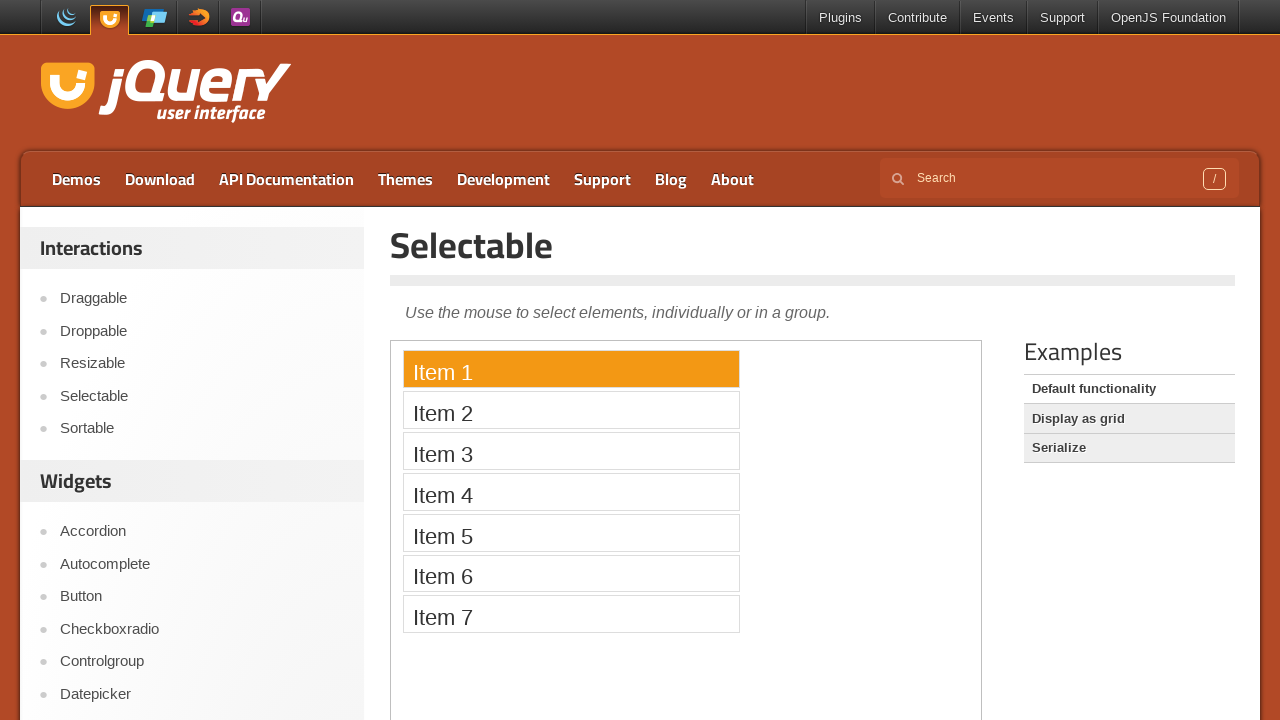

Ctrl+clicked item 3 in selectable list at (571, 451) on iframe >> nth=0 >> internal:control=enter-frame >> xpath=//ol[@id='selectable']/
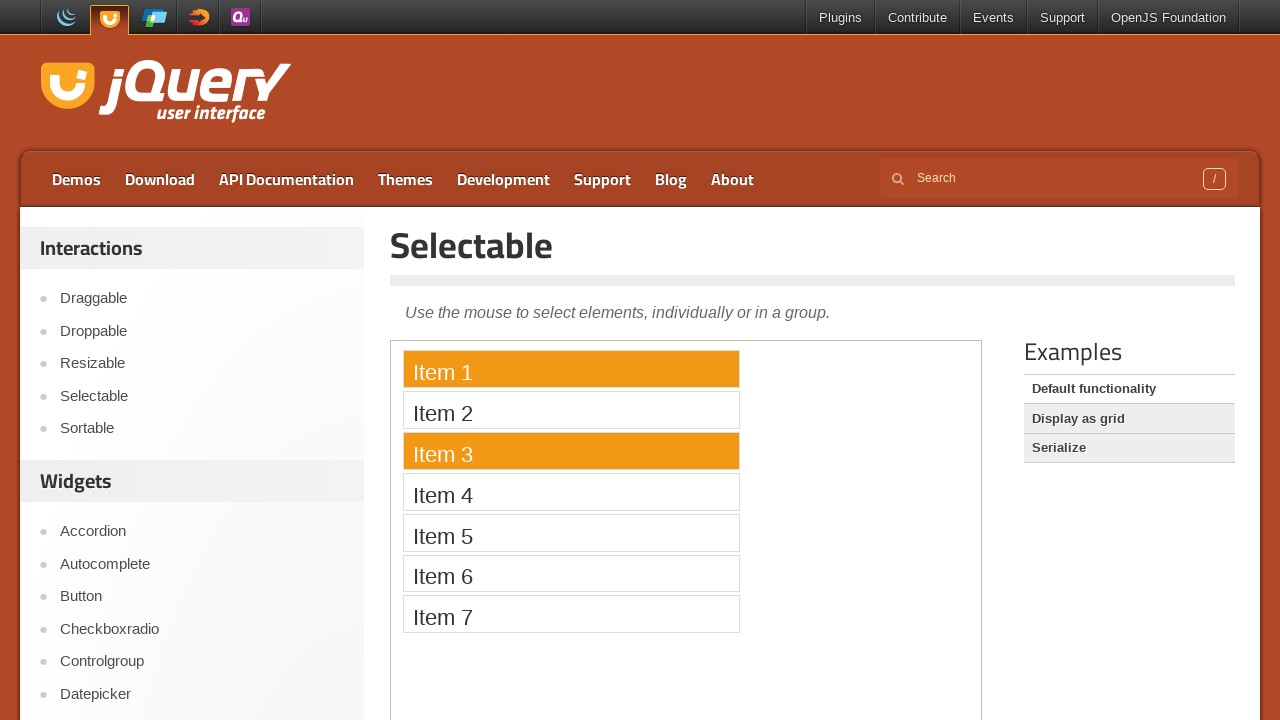

Ctrl+clicked item 5 in selectable list at (571, 532) on iframe >> nth=0 >> internal:control=enter-frame >> xpath=//ol[@id='selectable']/
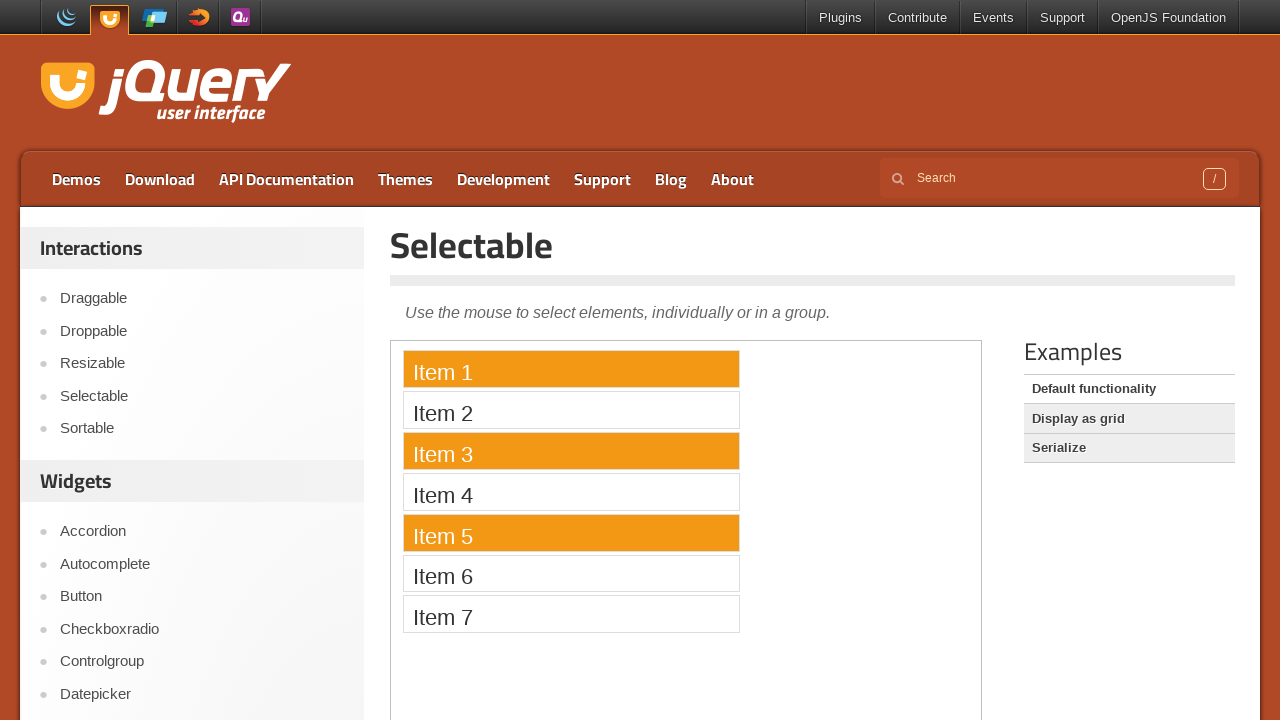

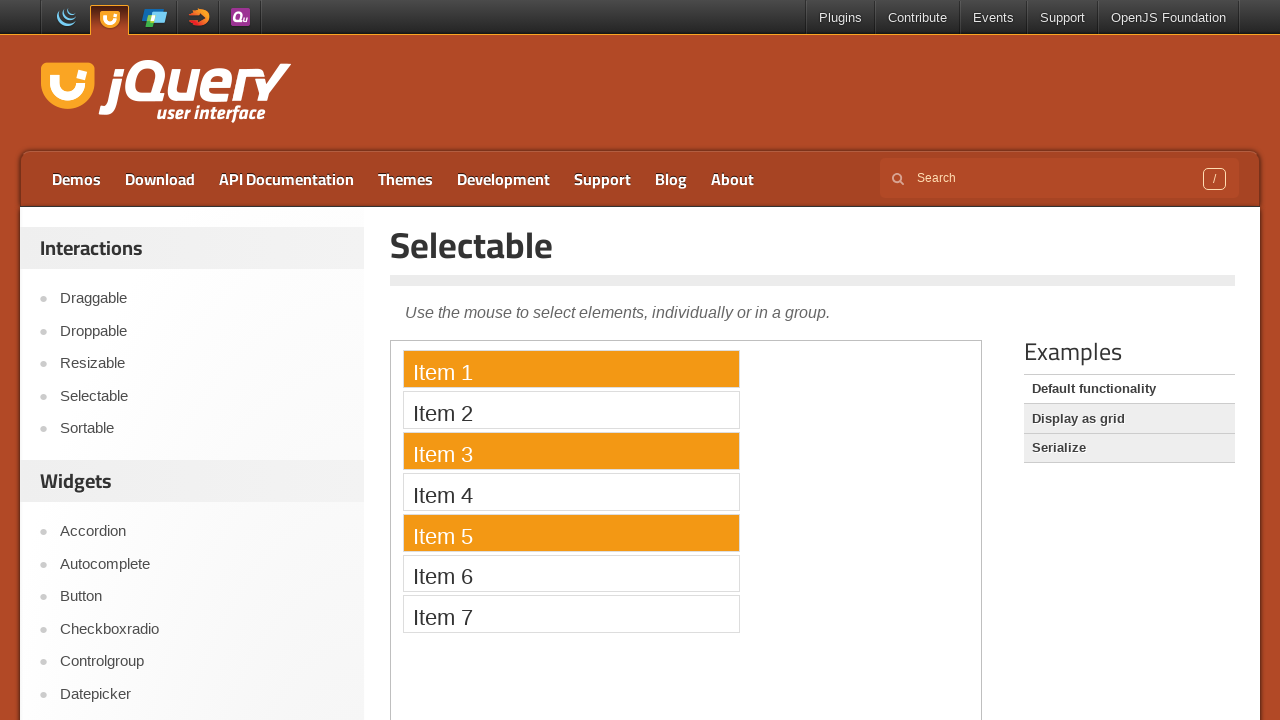